Tests the Add/Remove Elements functionality by clicking Add Element button and then deleting the created element

Starting URL: https://the-internet.herokuapp.com/

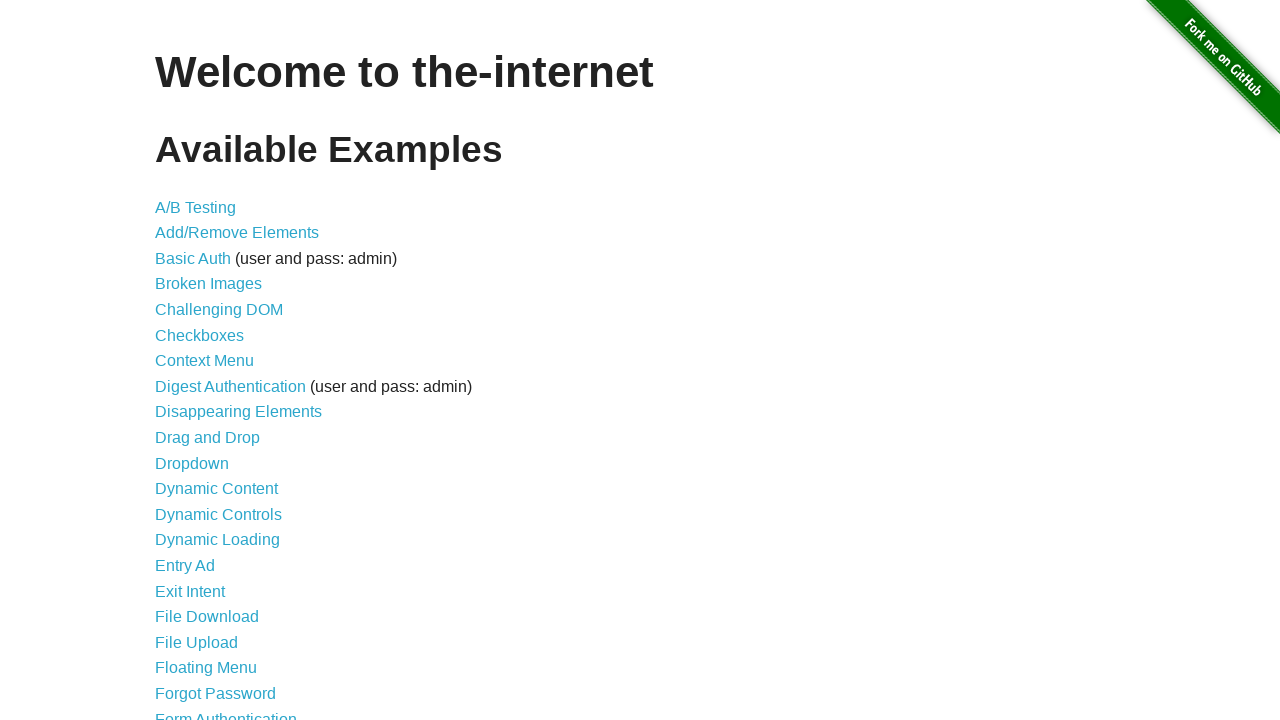

Clicked on Add/Remove Elements link at (237, 233) on a[href='/add_remove_elements/']
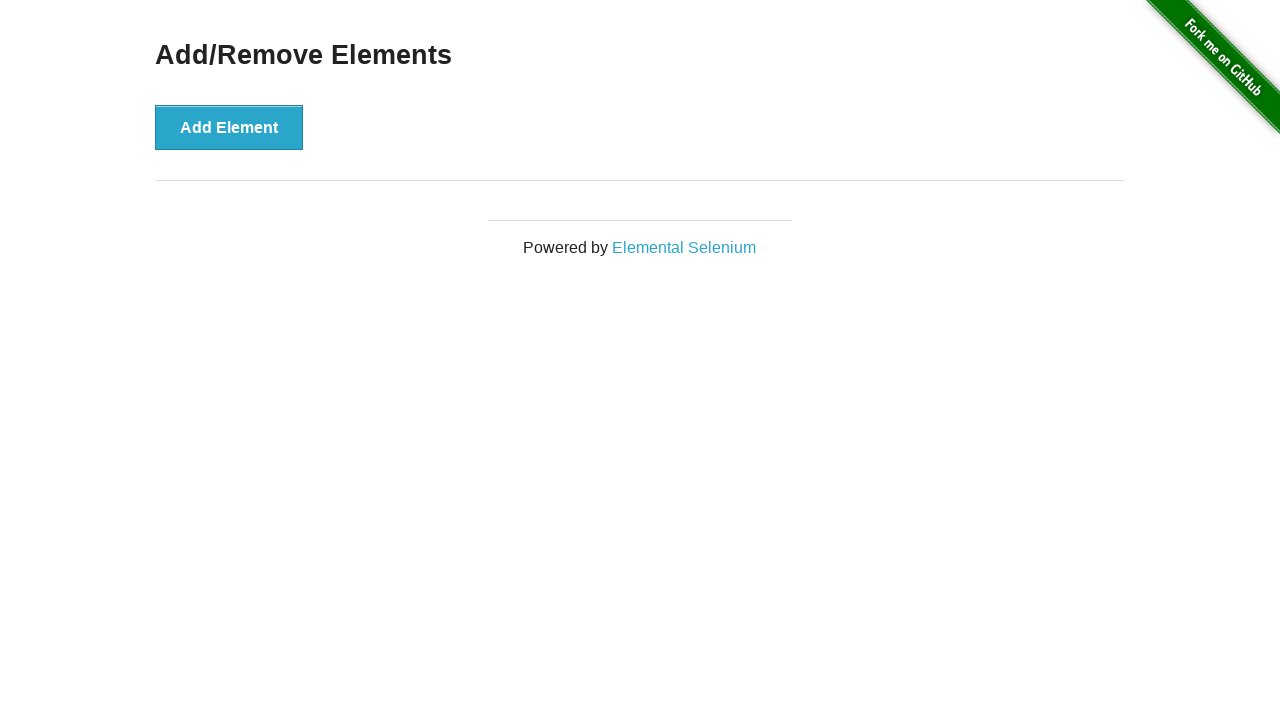

Clicked Add Element button to create new element at (229, 127) on #content div button
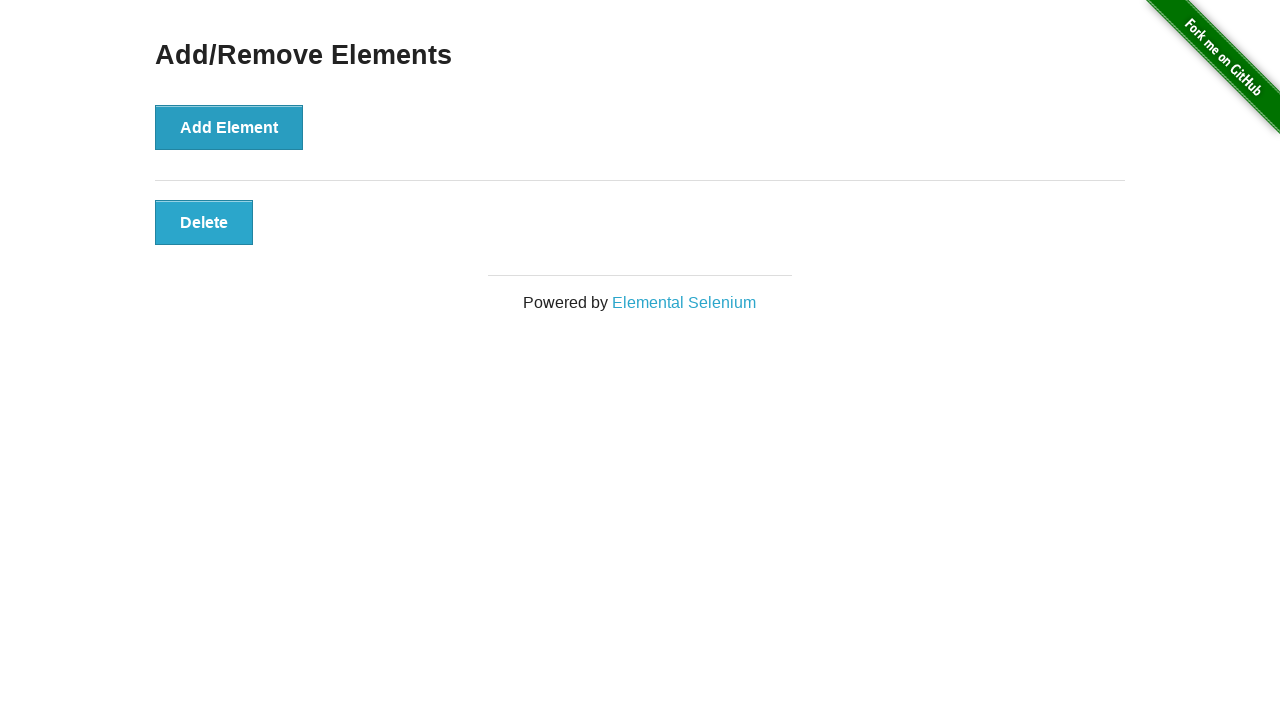

Delete button appeared in the elements section
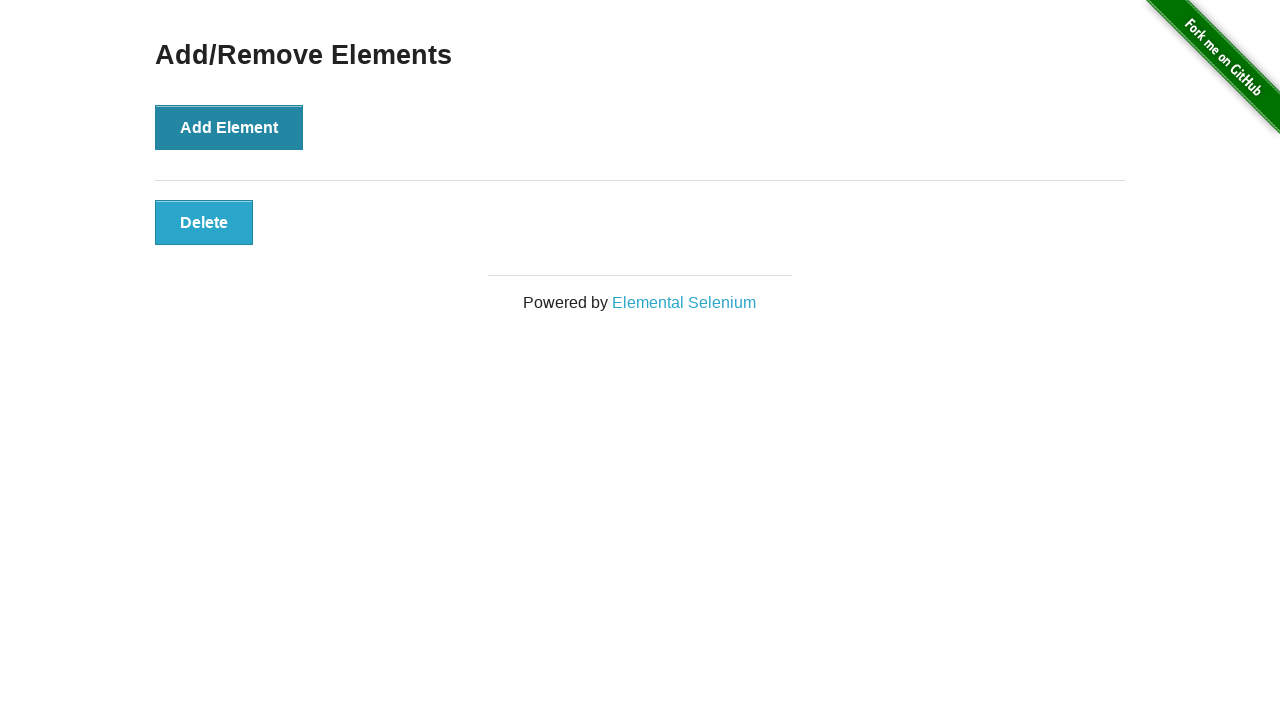

Clicked Delete button to remove the created element at (204, 222) on #elements button
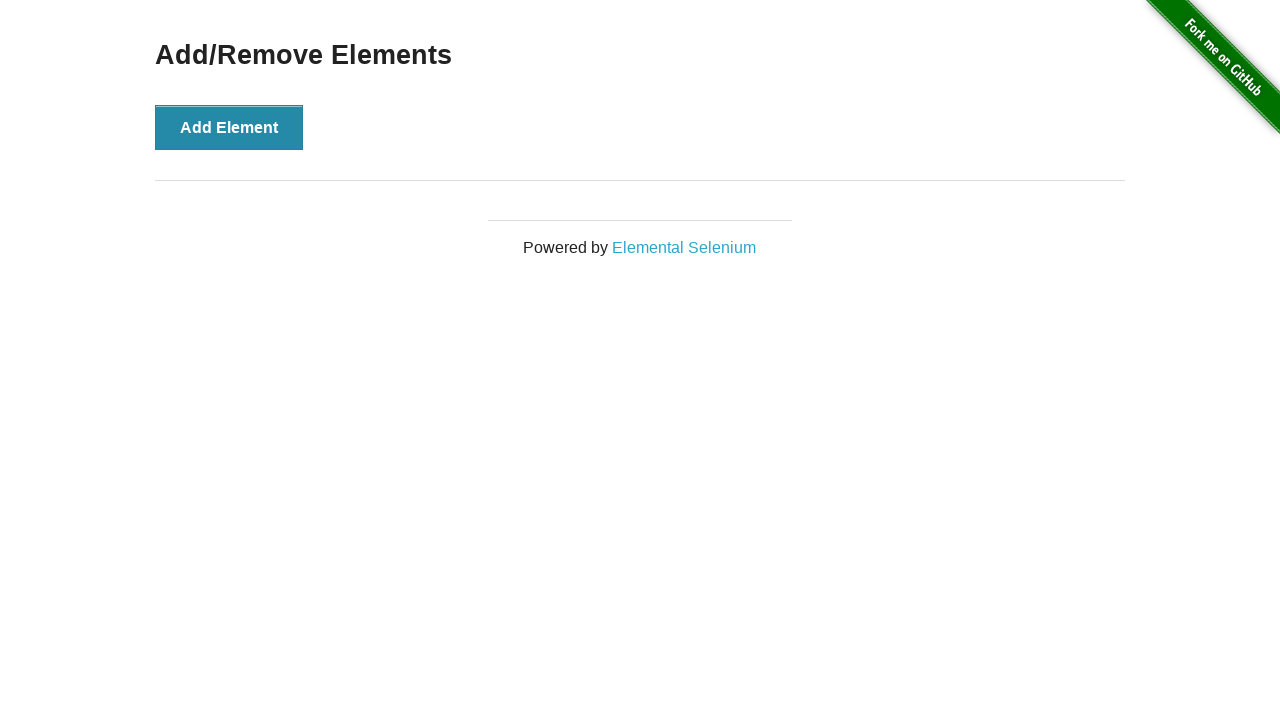

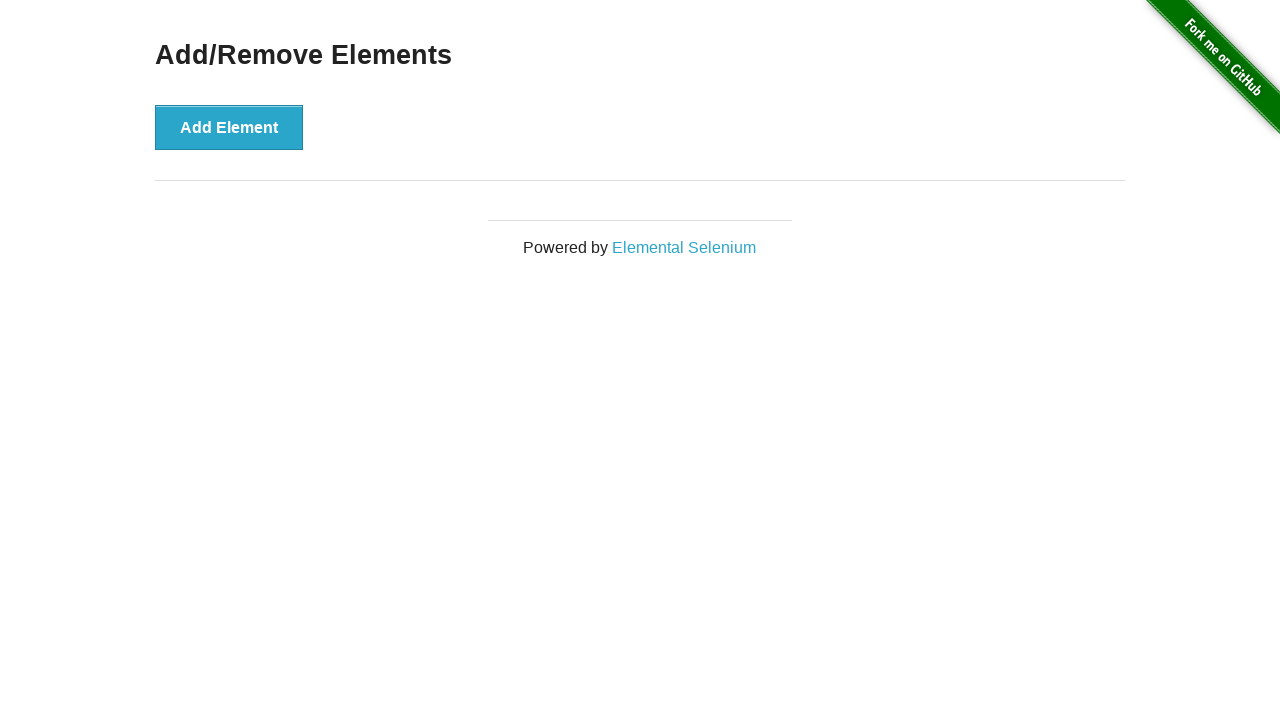